Tests the Word to PDF converter page by navigating to the site and clicking the file upload button to initiate the file selection dialog

Starting URL: https://www.ilovepdf.com/word_to_pdf

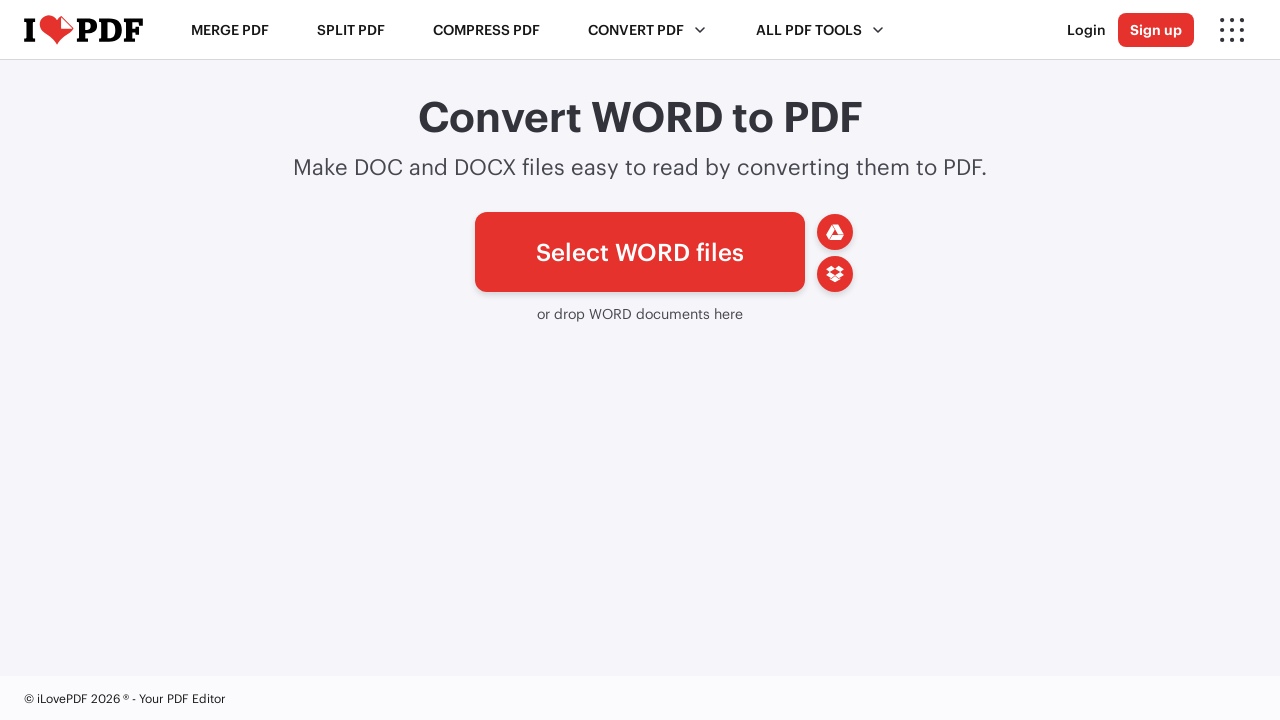

Waited for file upload button to be visible on Word to PDF converter page
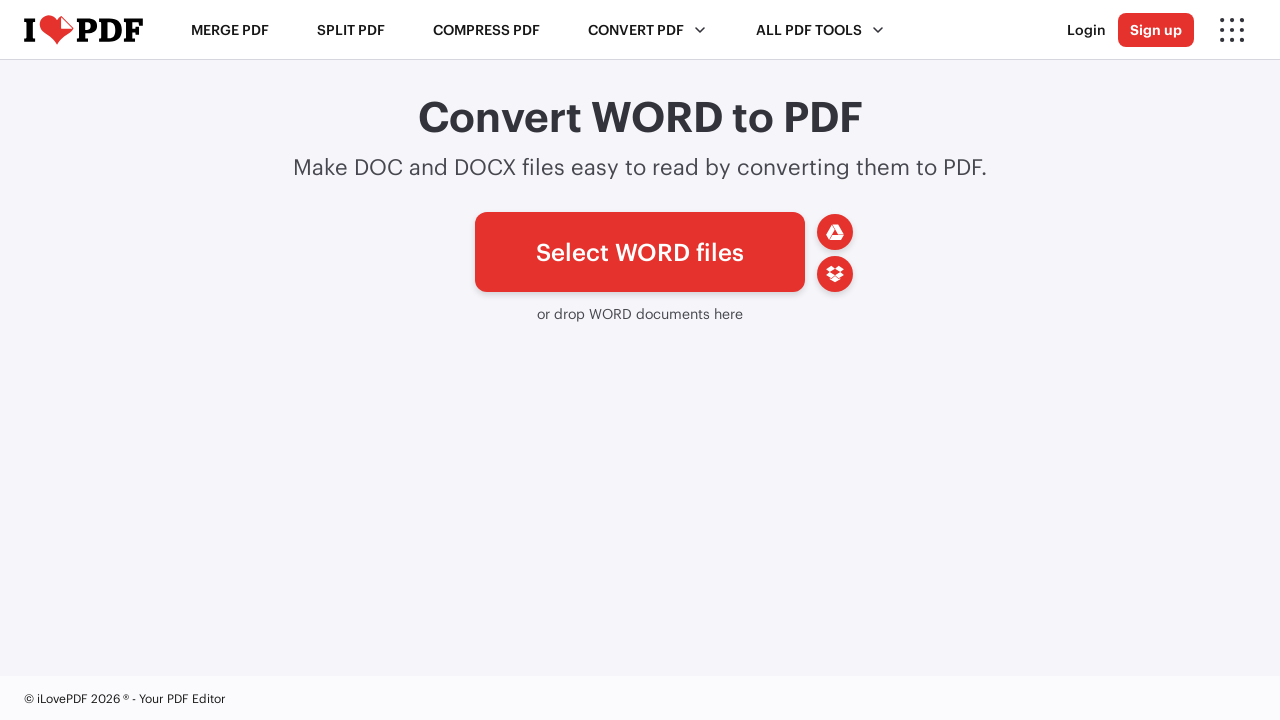

Clicked the file upload button to initiate file selection dialog at (640, 252) on #pickfiles
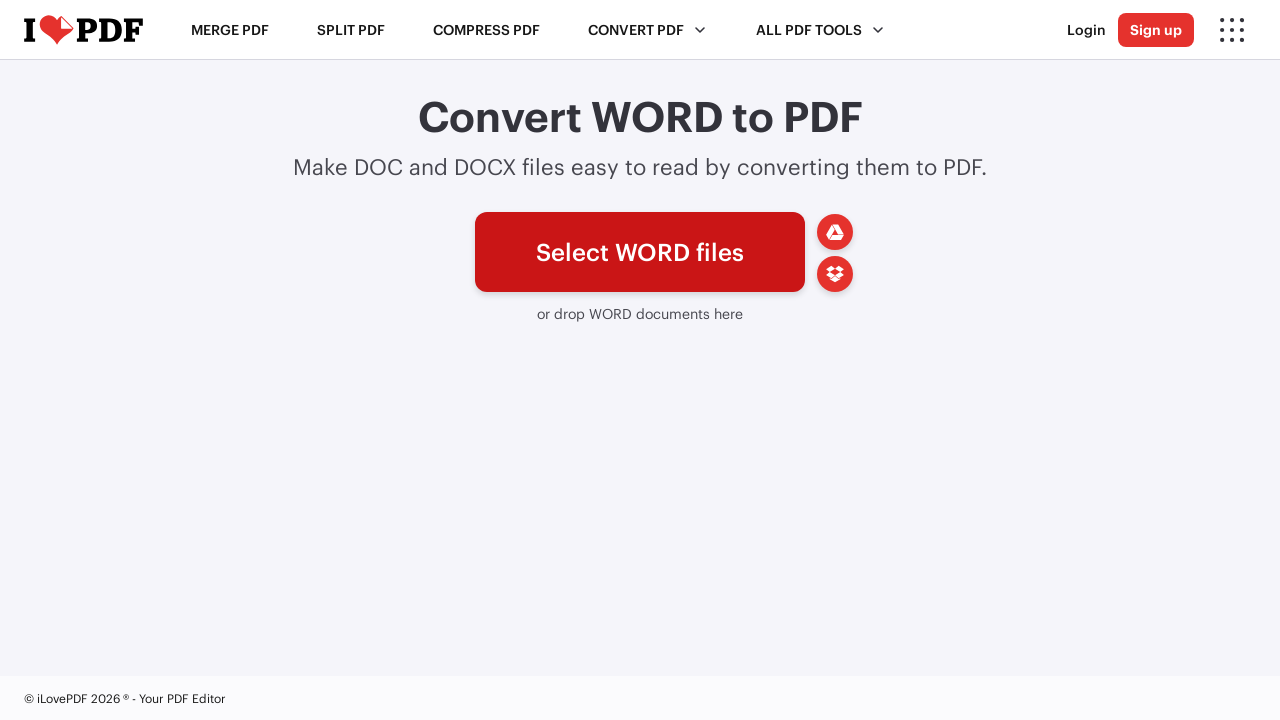

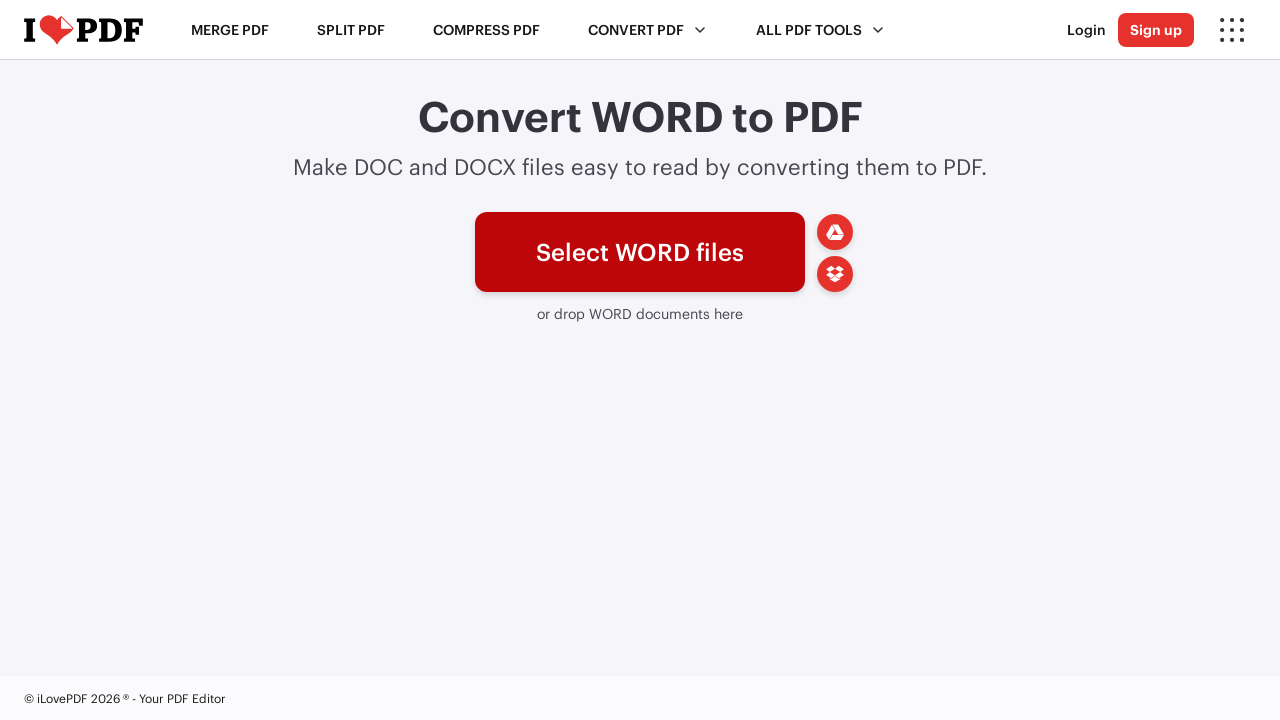